Tests drag and drop functionality by dragging element from column A to column B on the Heroku test application.

Starting URL: https://the-internet.herokuapp.com/drag_and_drop

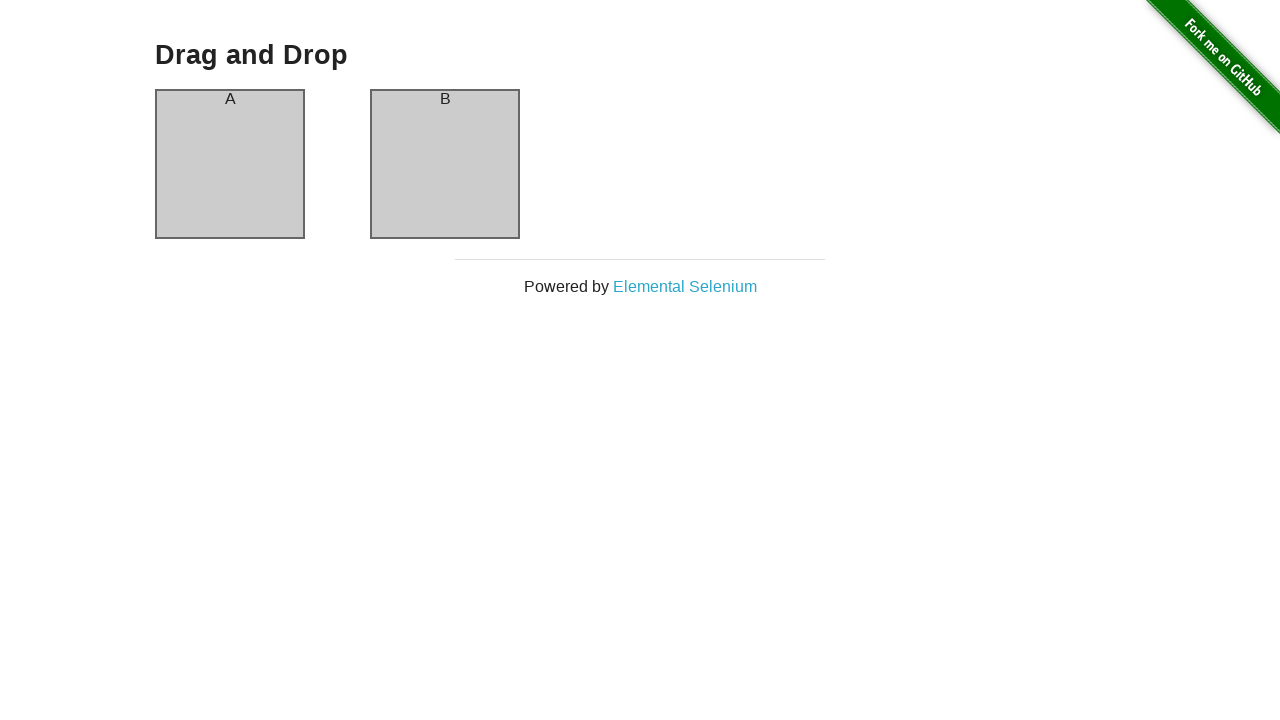

Waited for column A element to be visible
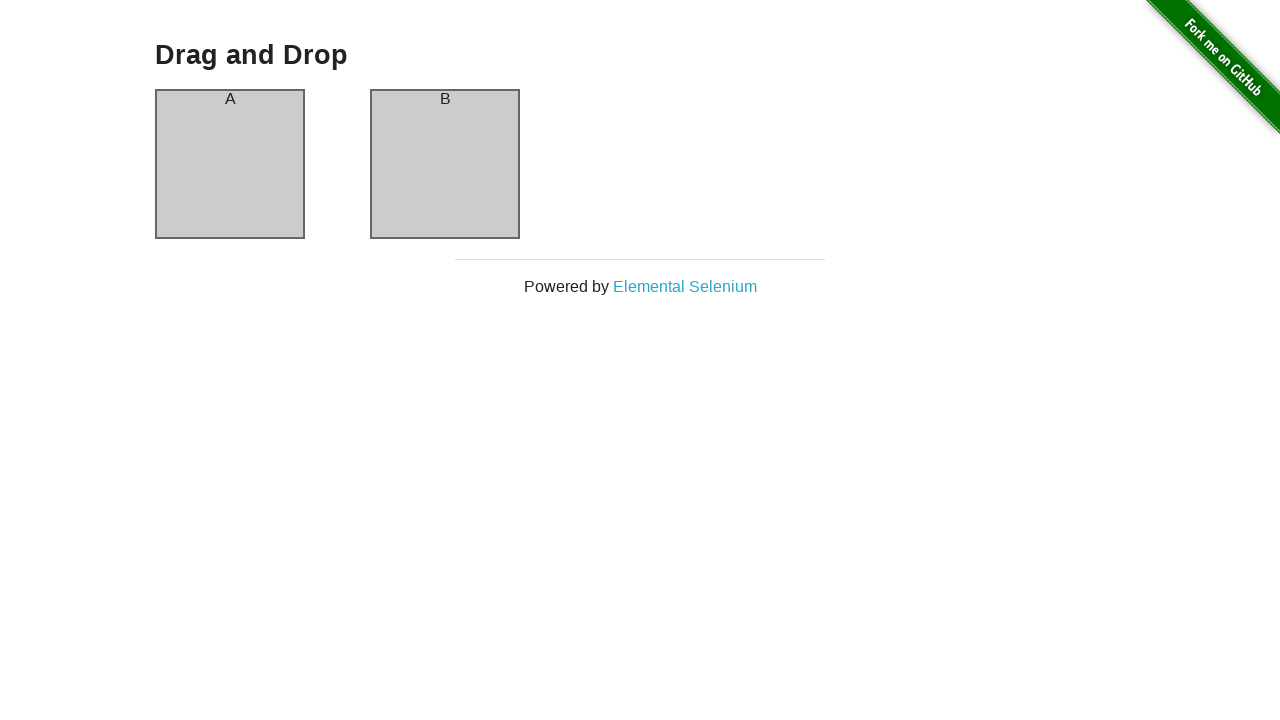

Waited for column B element to be visible
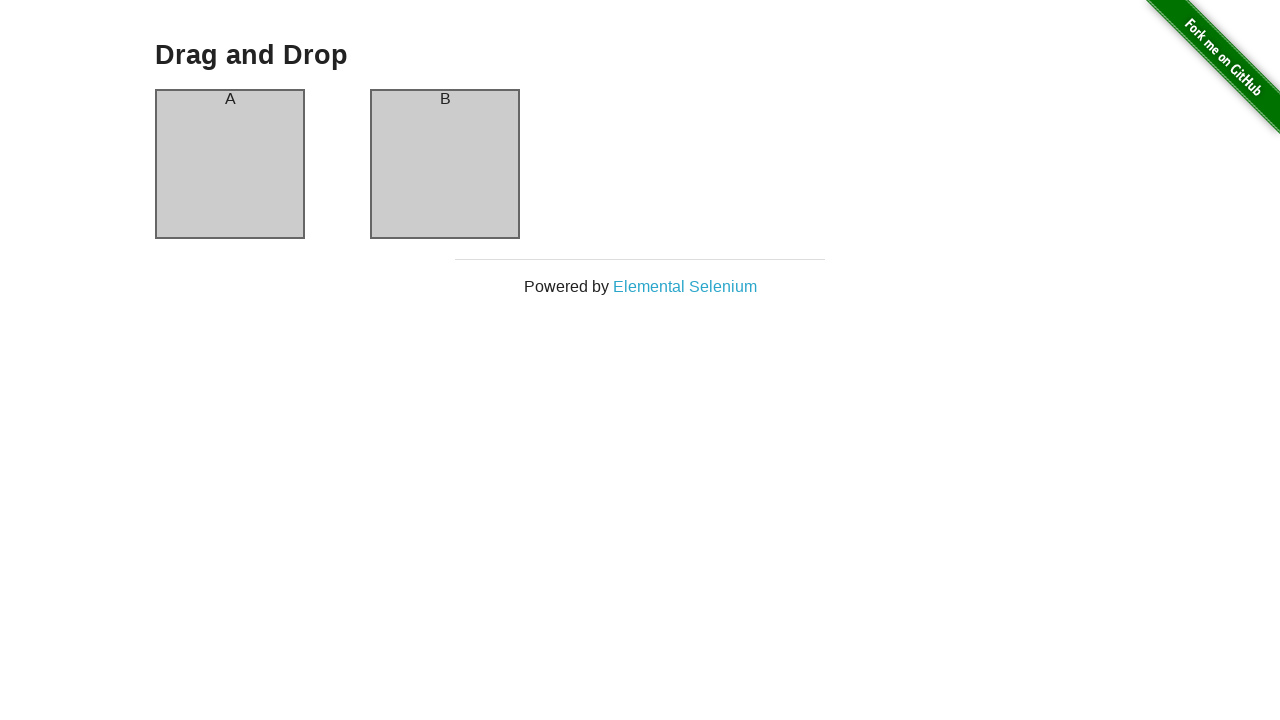

Dragged element from column A to column B at (445, 164)
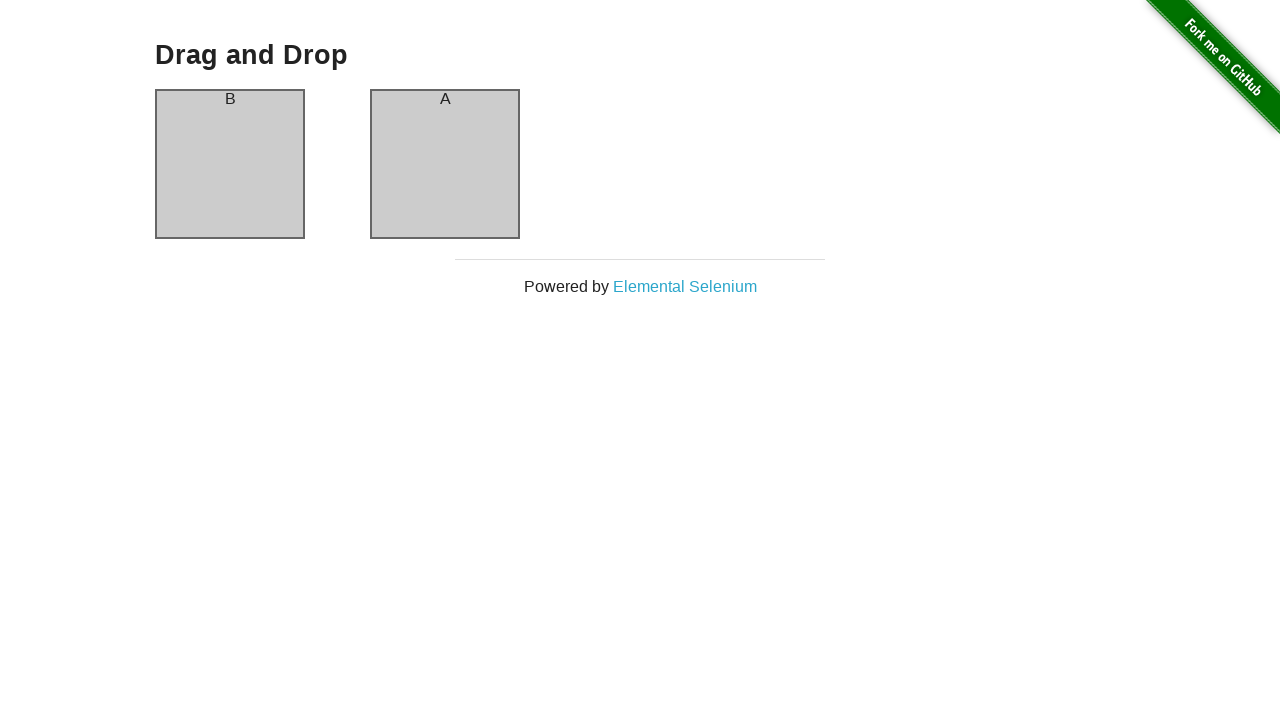

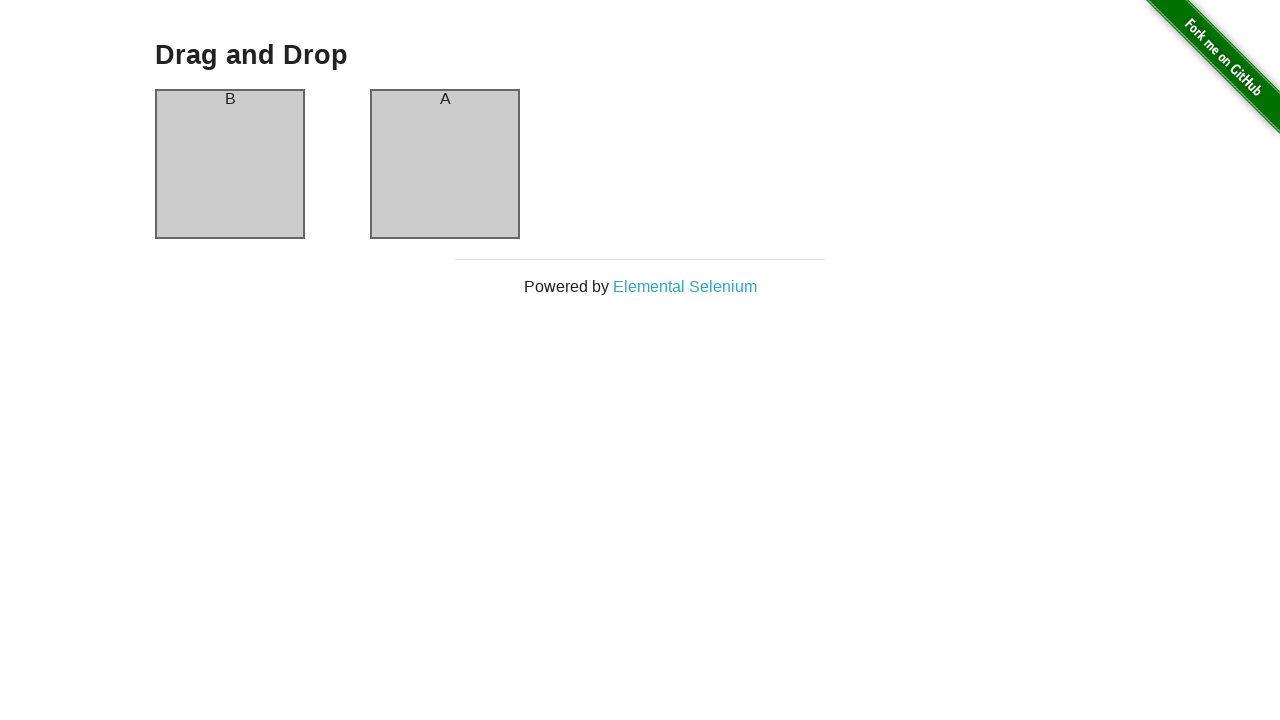